Tests the download link functionality on W3Schools by switching to an iframe and clicking a download link

Starting URL: https://www.w3schools.com/tags/tryit.asp?filename=tryhtml5_a_download

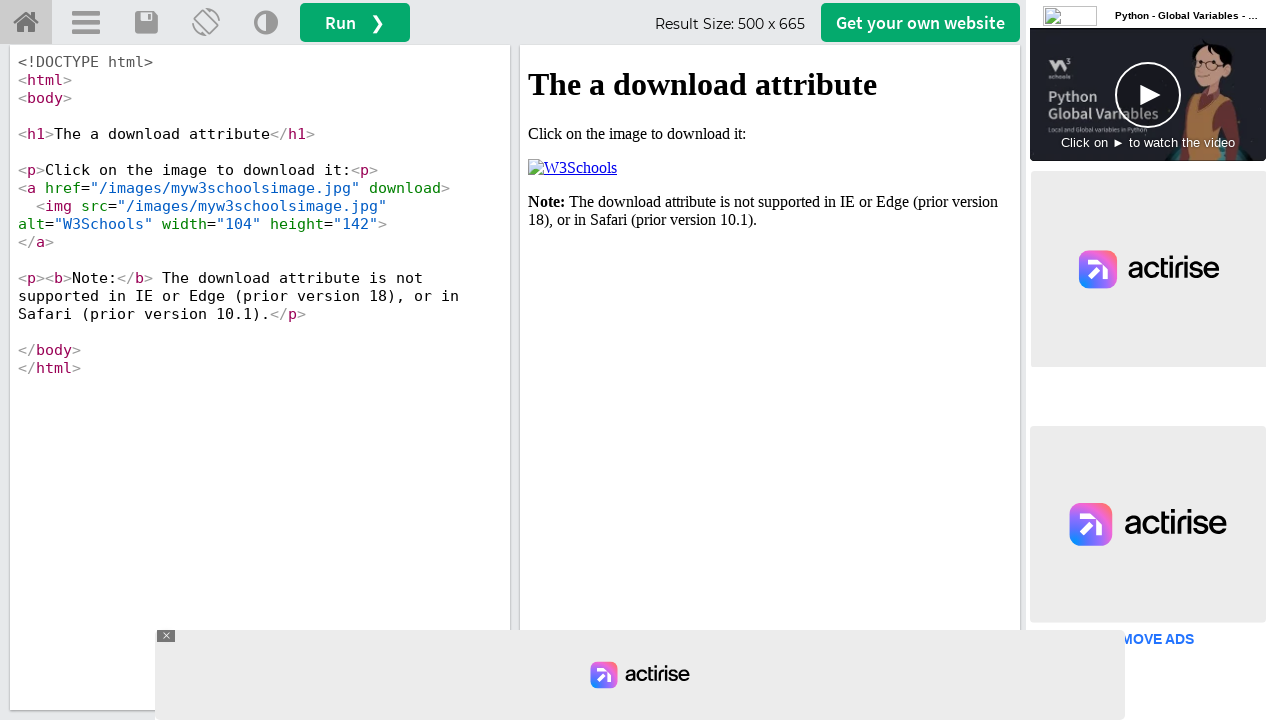

Located iframe with id 'iframeResult'
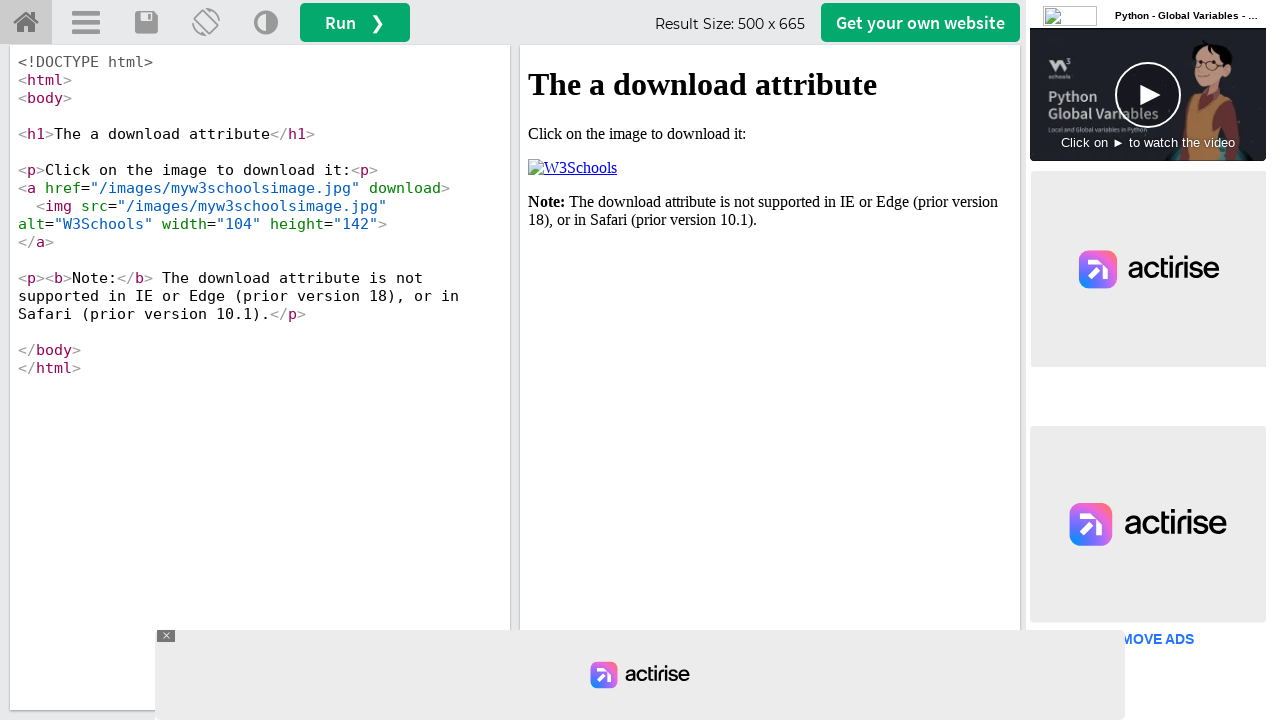

Clicked download link in iframe at (572, 168) on #iframeResult >> internal:control=enter-frame >> xpath=/html/body/p[2]/a
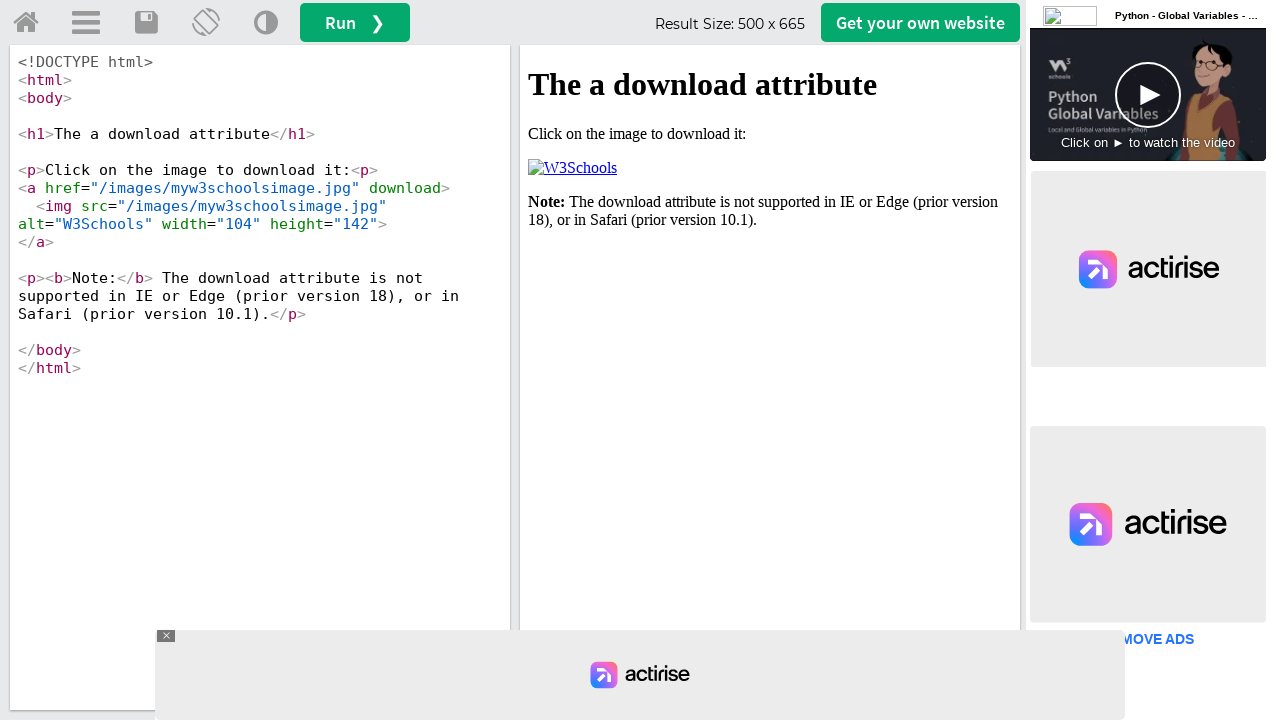

Waited 3 seconds for download to complete
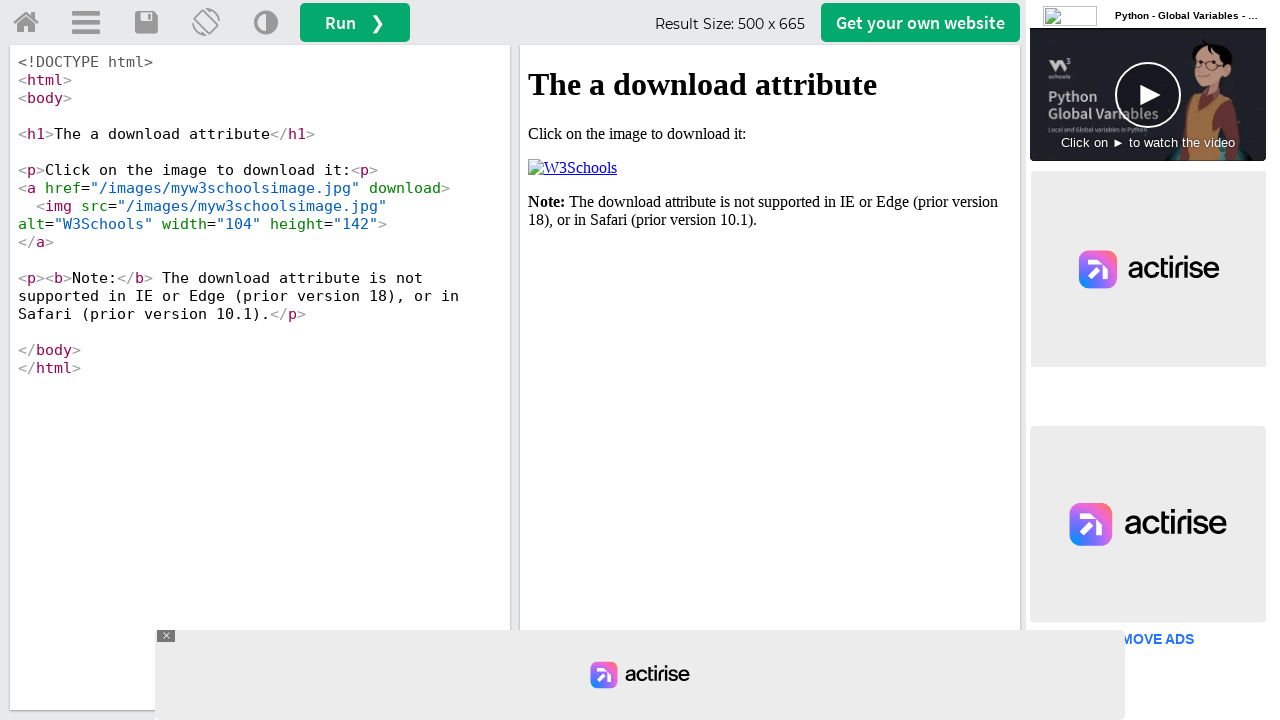

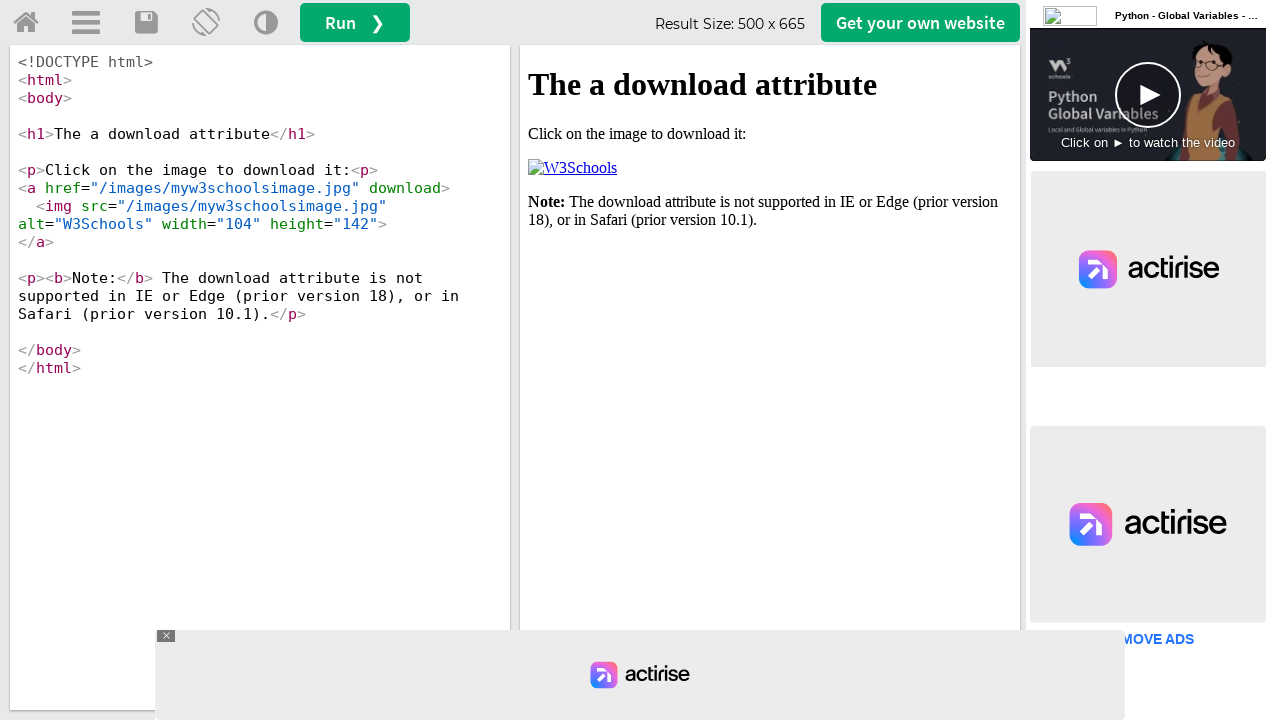